Tests alert handling by filling a name field and confirming the alert dialog

Starting URL: https://codenboxautomationlab.com/practice/

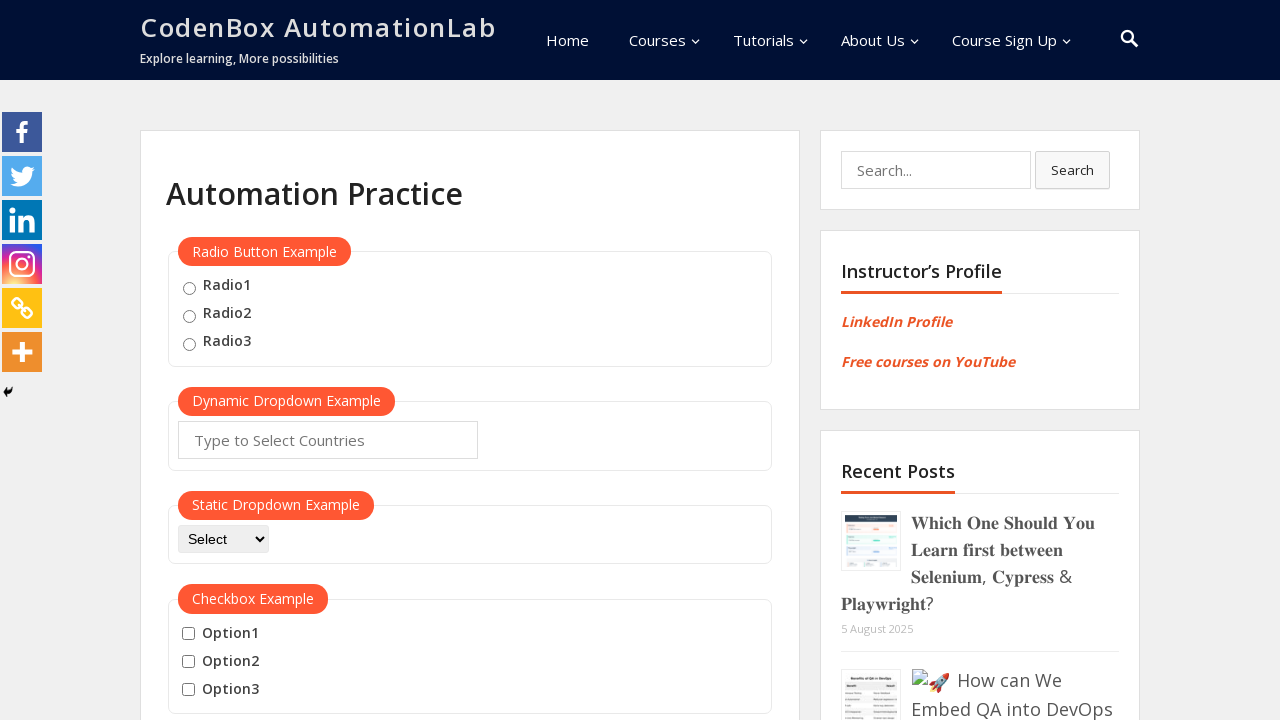

Filled name field with 'Ahmad' on #name
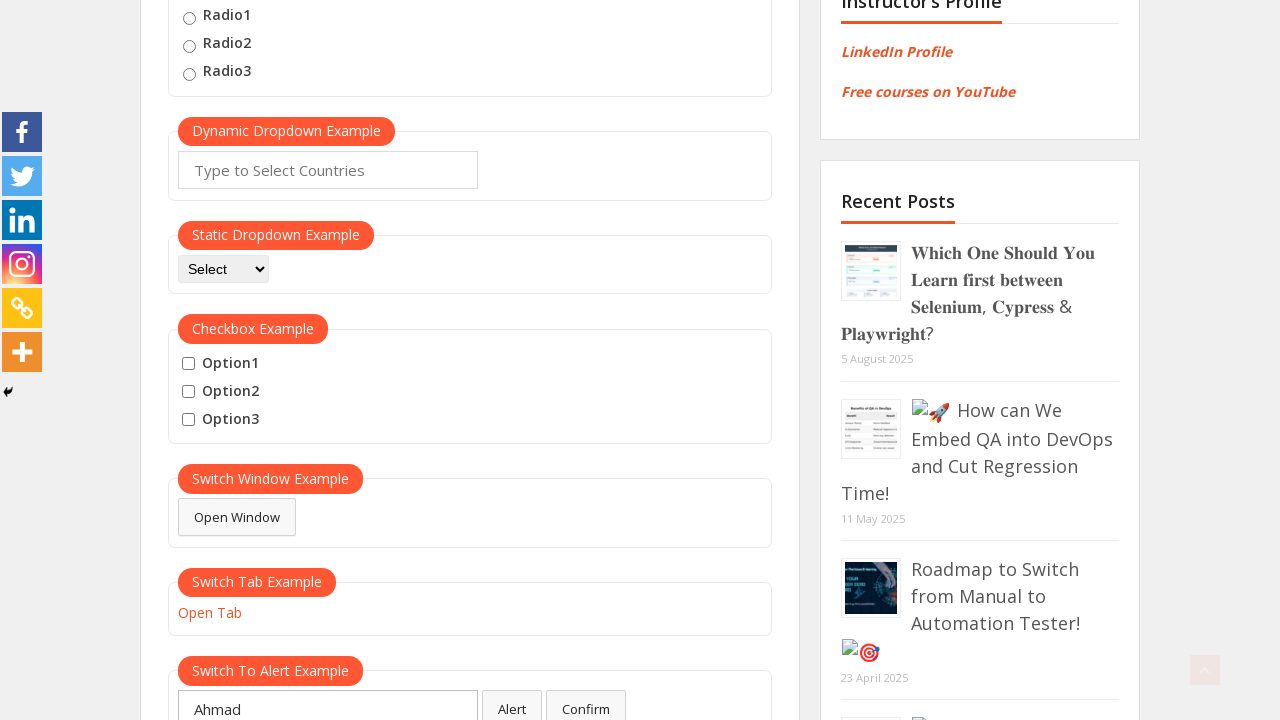

Set up dialog handler to accept alerts
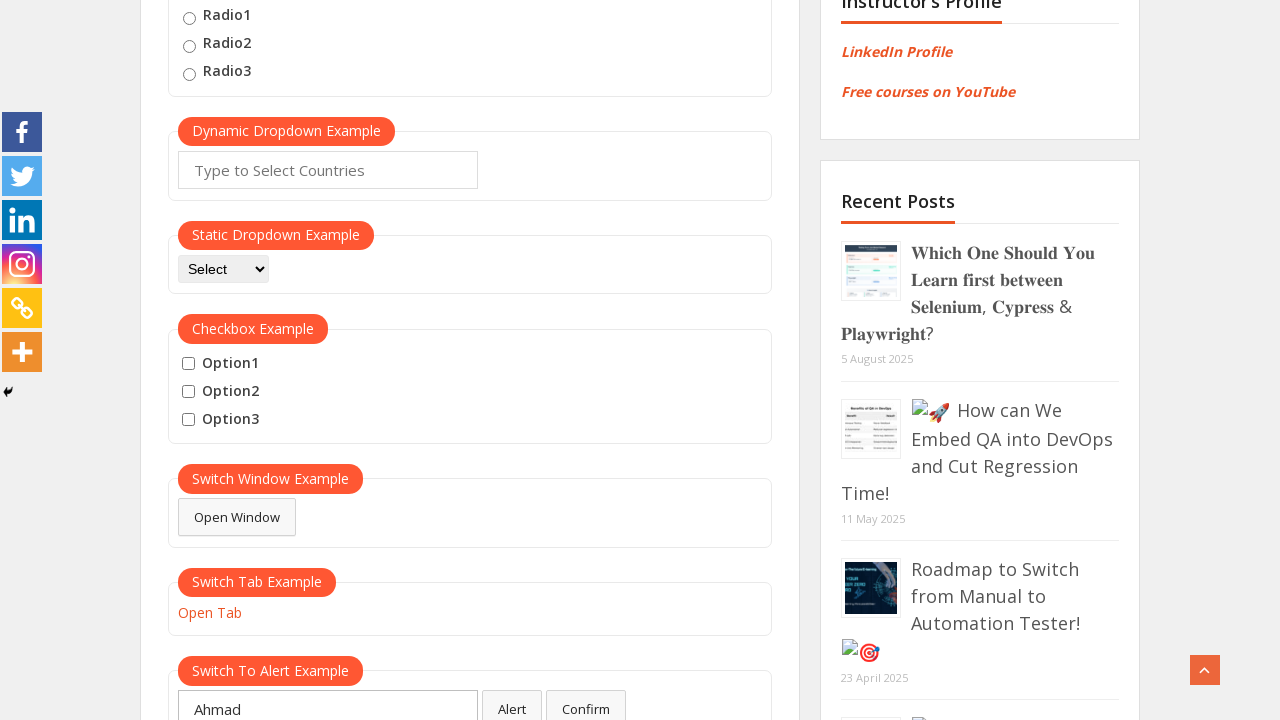

Clicked confirm button to trigger alert dialog at (586, 701) on #confirmbtn
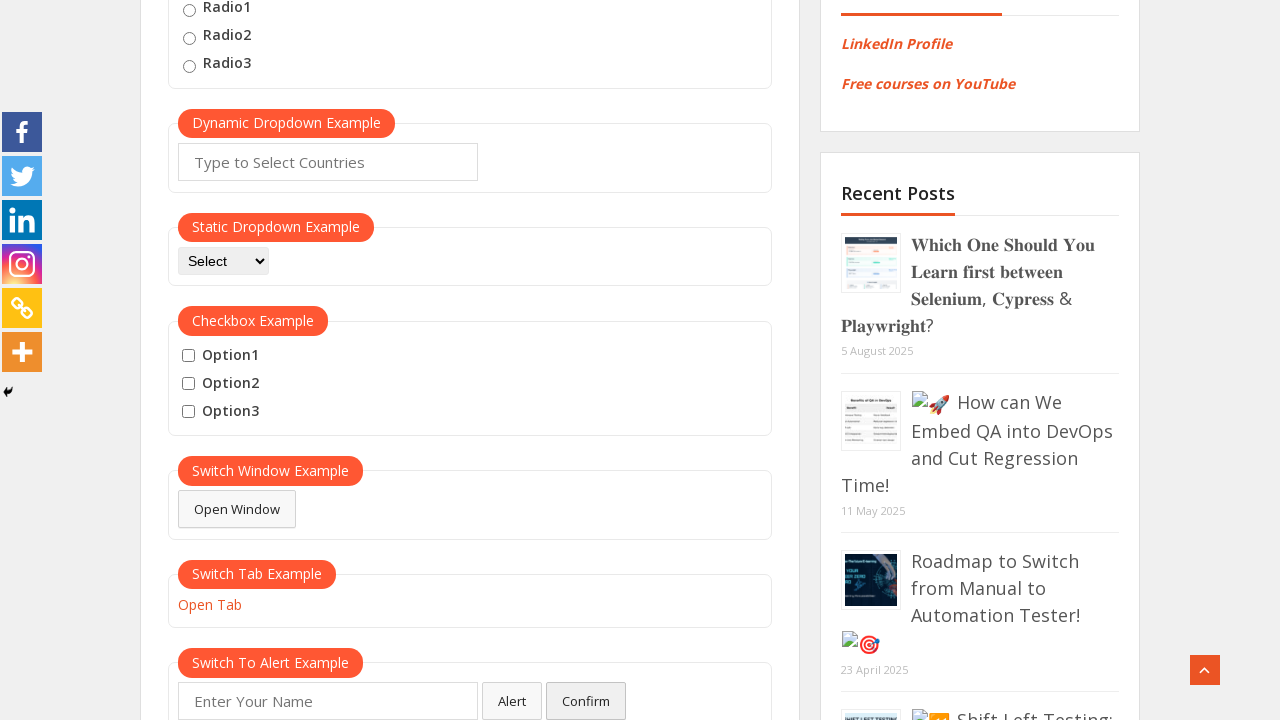

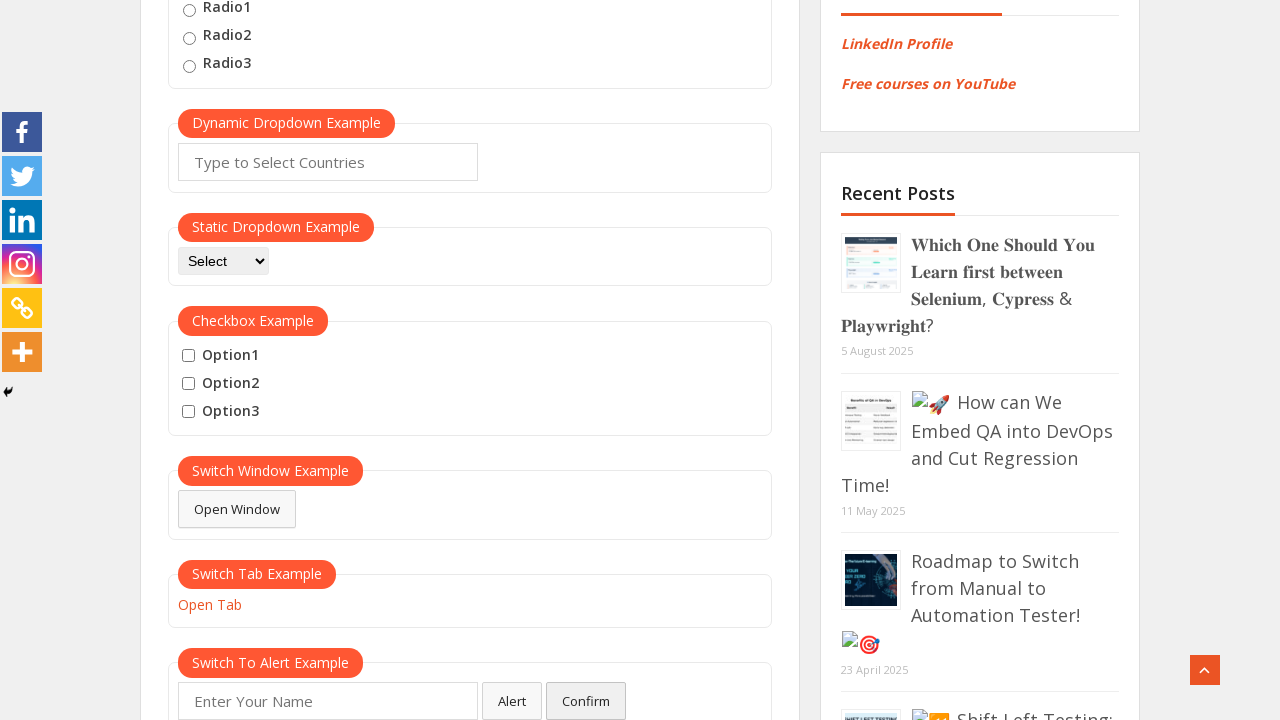